Tests JavaScript prompt alert functionality by clicking a button to trigger a prompt, entering text into the alert input box, accepting it, and verifying the entered text is displayed on the page.

Starting URL: https://the-internet.herokuapp.com/javascript_alerts

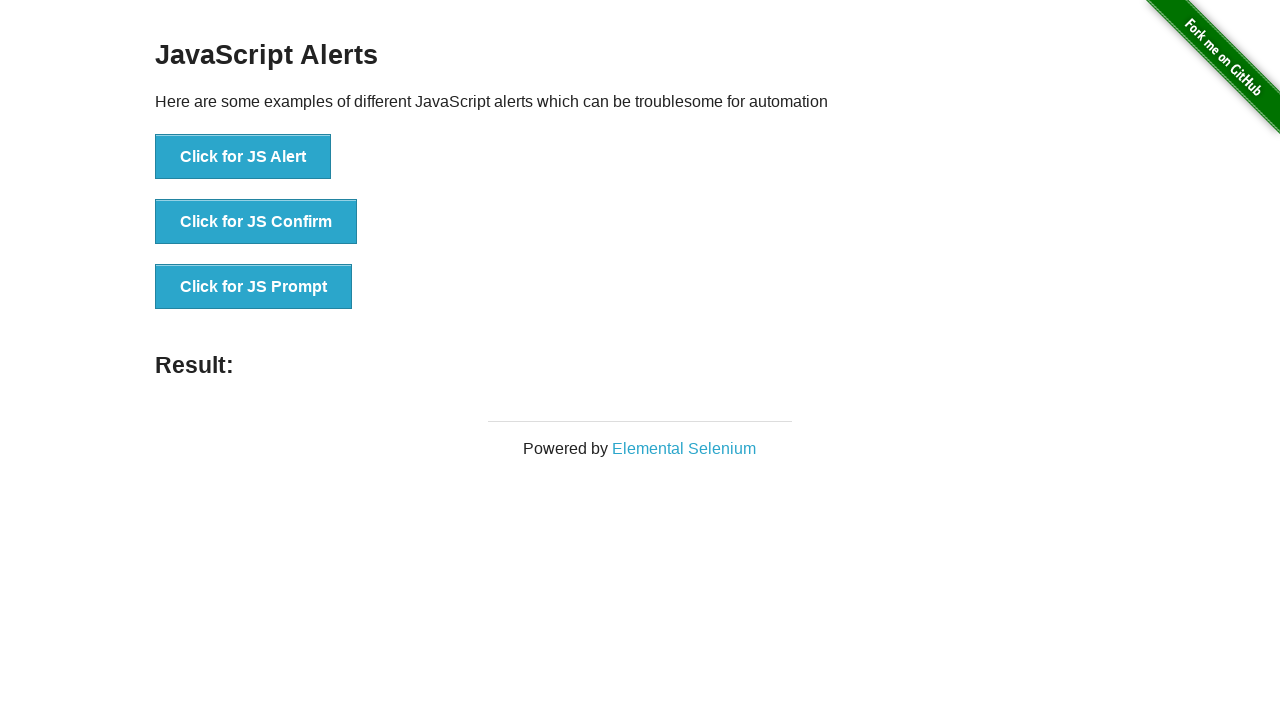

Clicked 'Click for JS Prompt' button to trigger prompt alert at (254, 287) on button:has-text('Click for JS Prompt')
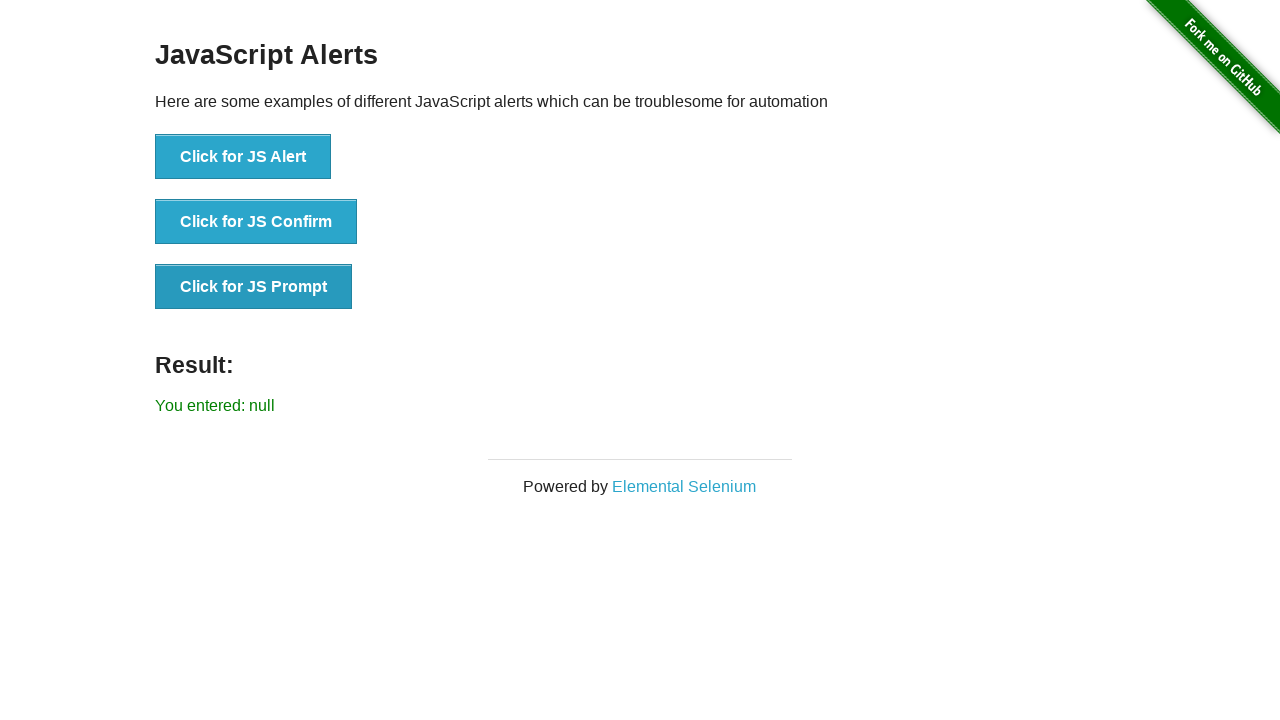

Set up dialog handler to accept prompt with 'Hello' text
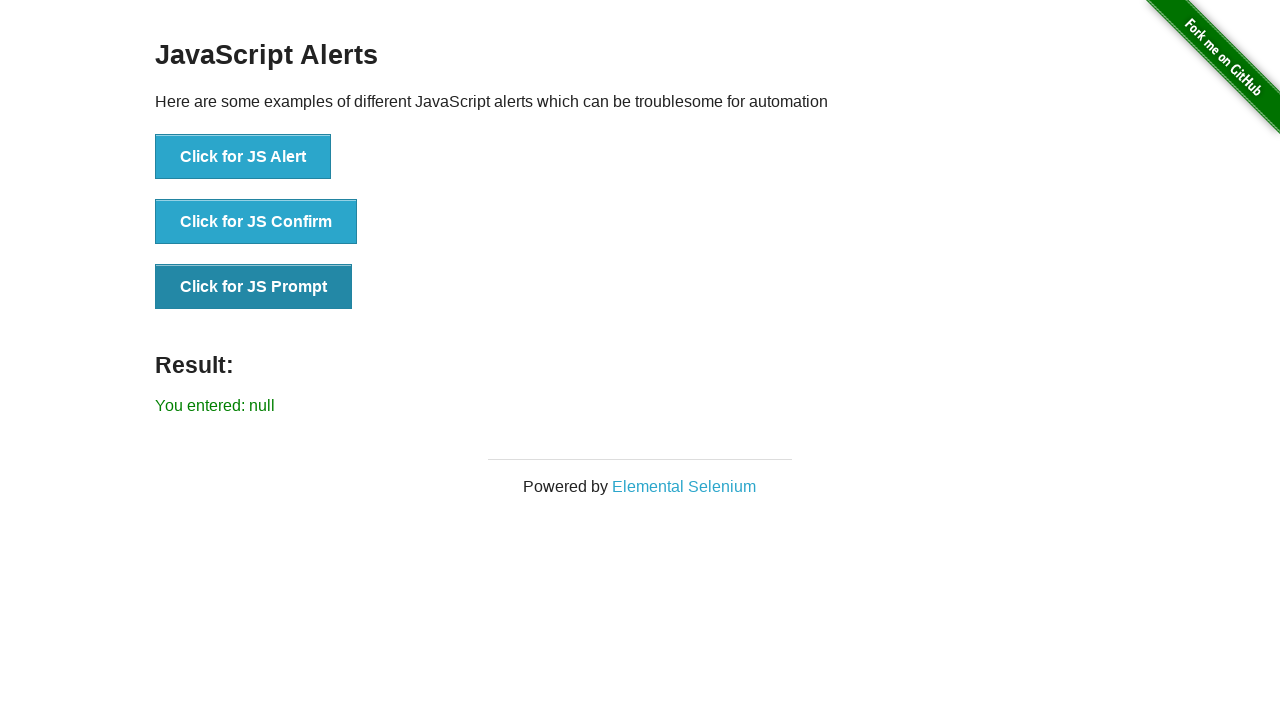

Clicked 'Click for JS Prompt' button again to trigger dialog at (254, 287) on button:has-text('Click for JS Prompt')
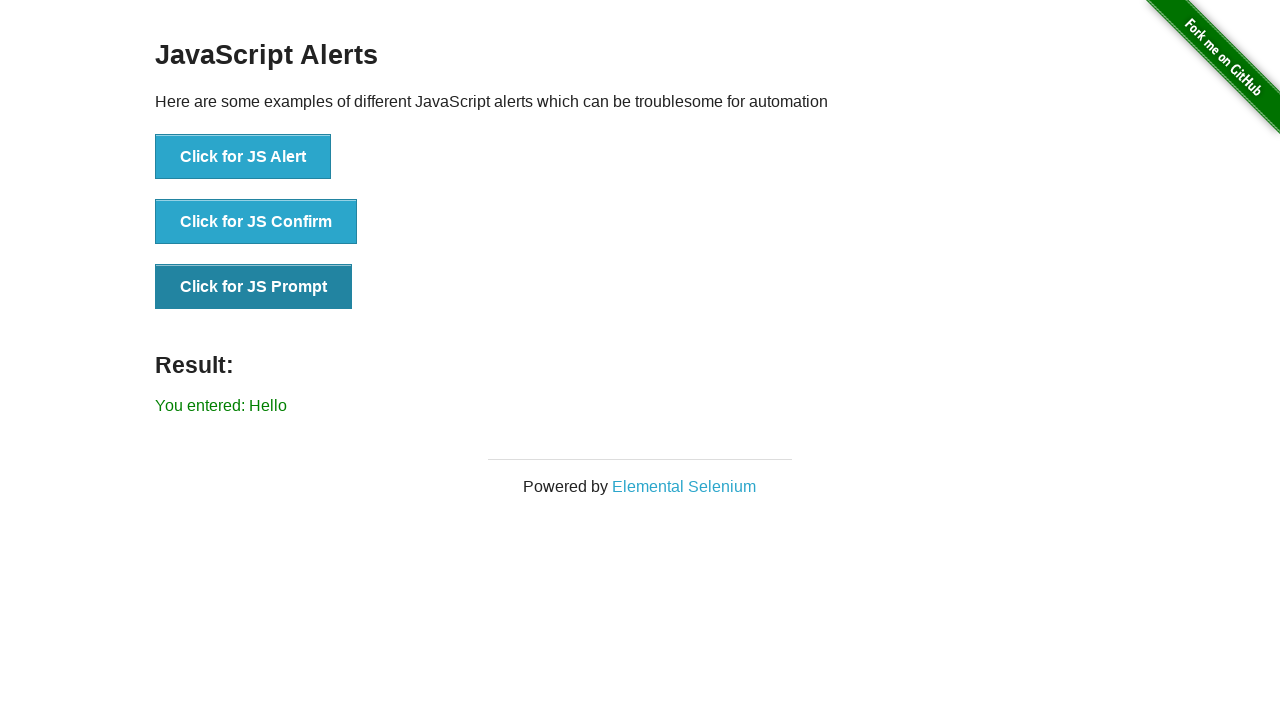

Verified that entered text 'You entered: Hello' appears on the page
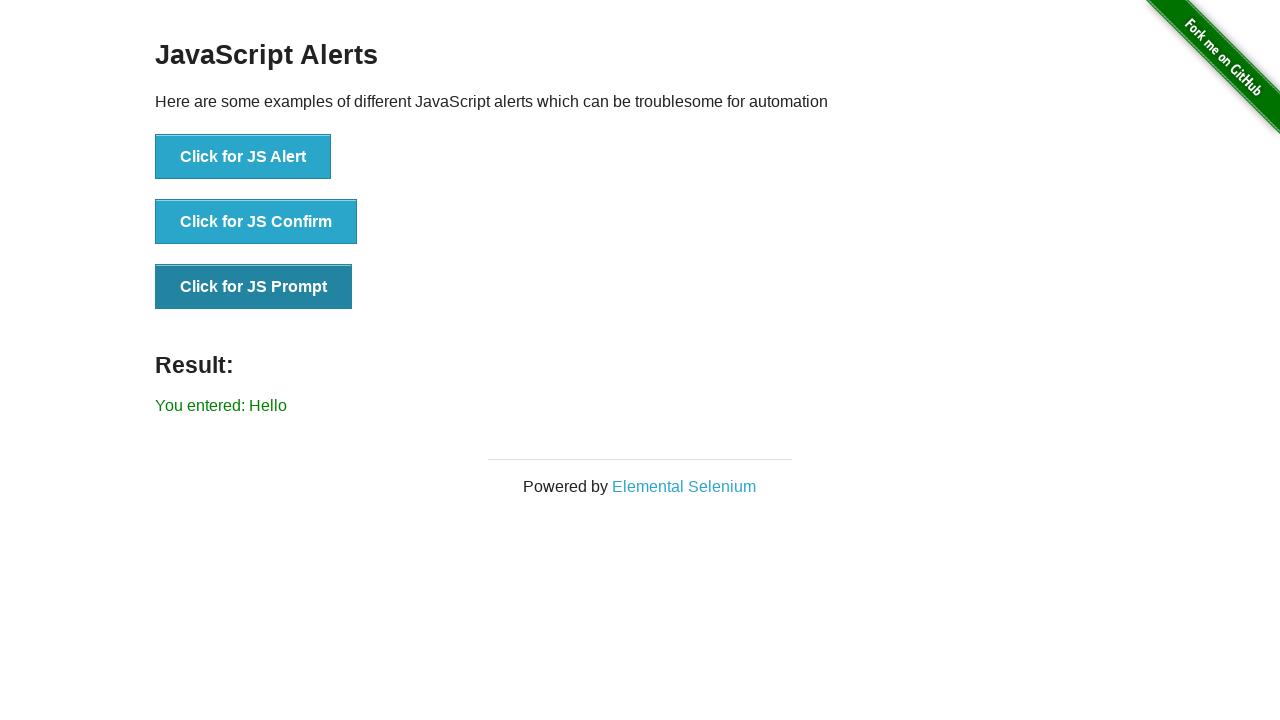

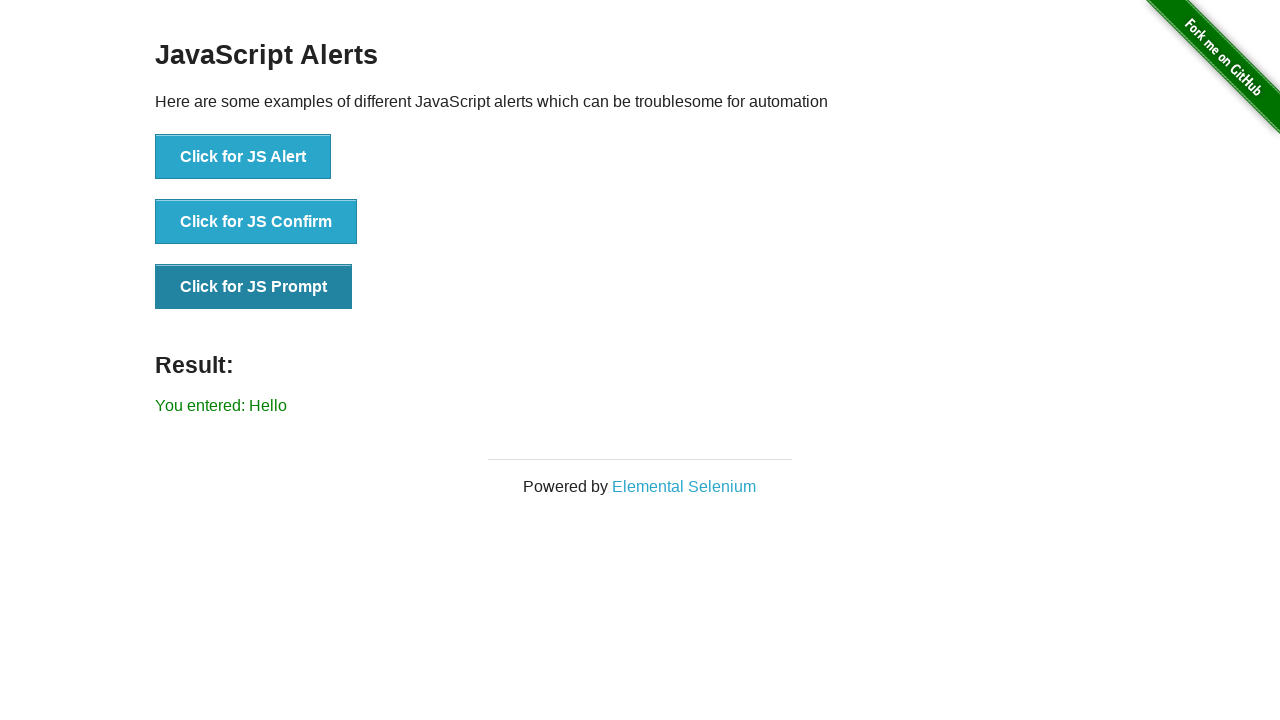